Verifies that the Japanese version of Nike website contains Japanese content by checking for the text "メンズ"

Starting URL: https://www.nike.com/jp/

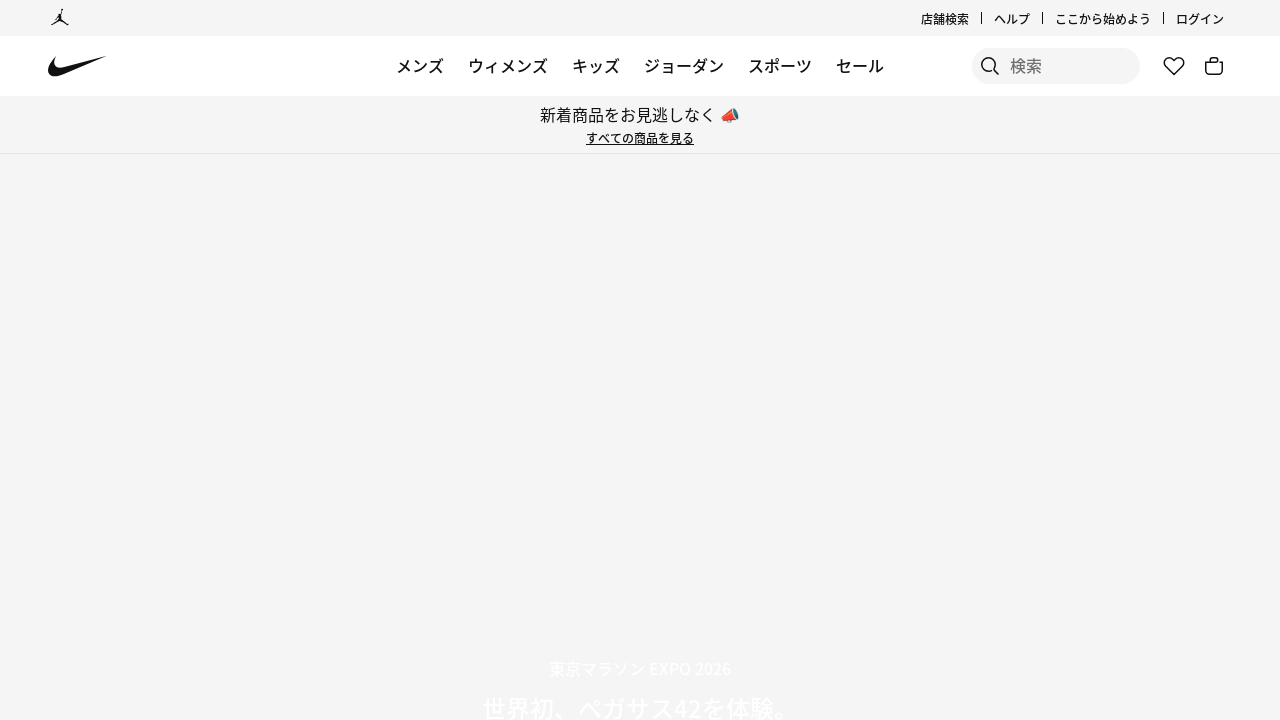

Waited for Japanese URL pattern (**/jp/**) to load
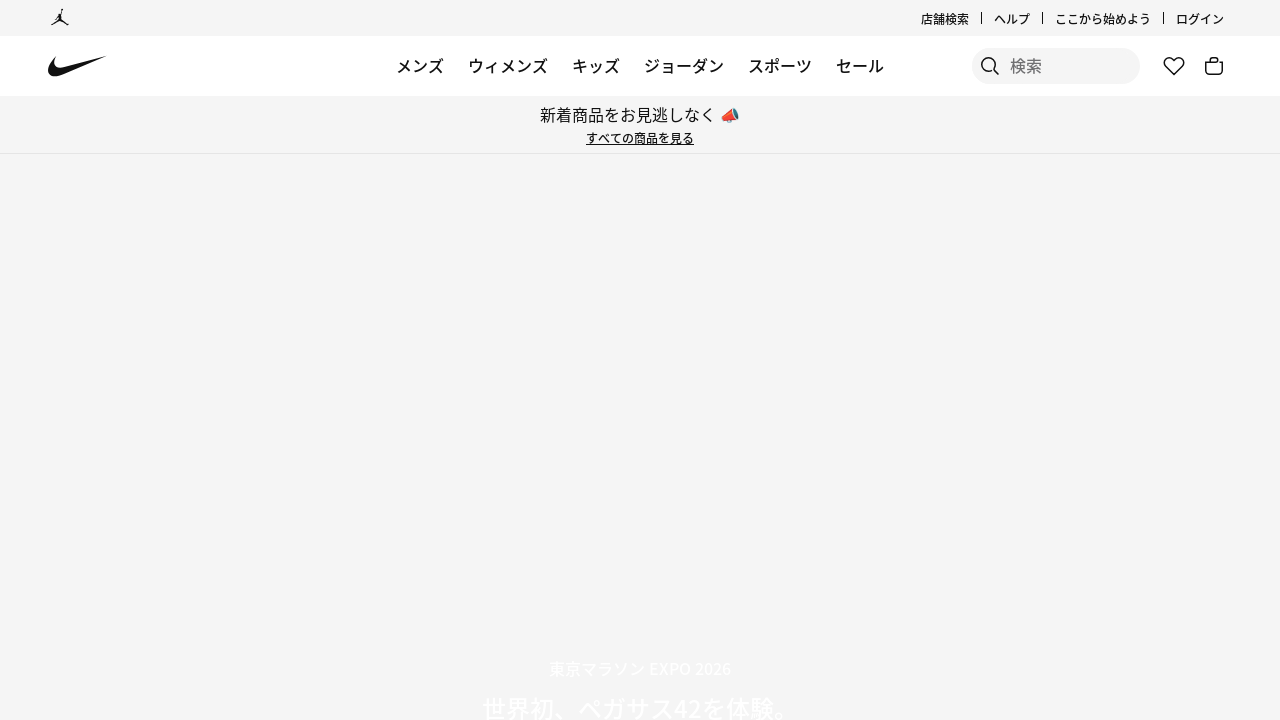

Retrieved page content
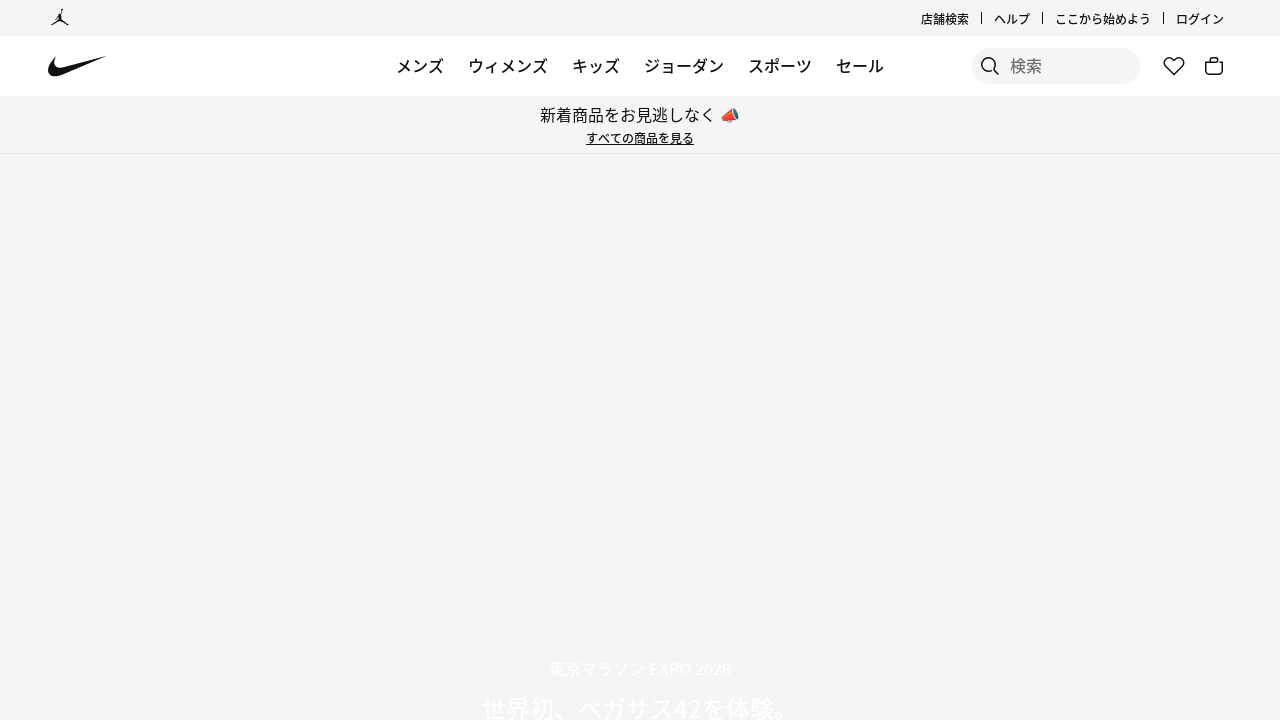

Verified Japanese text 'メンズ' (Men's) is present in page content
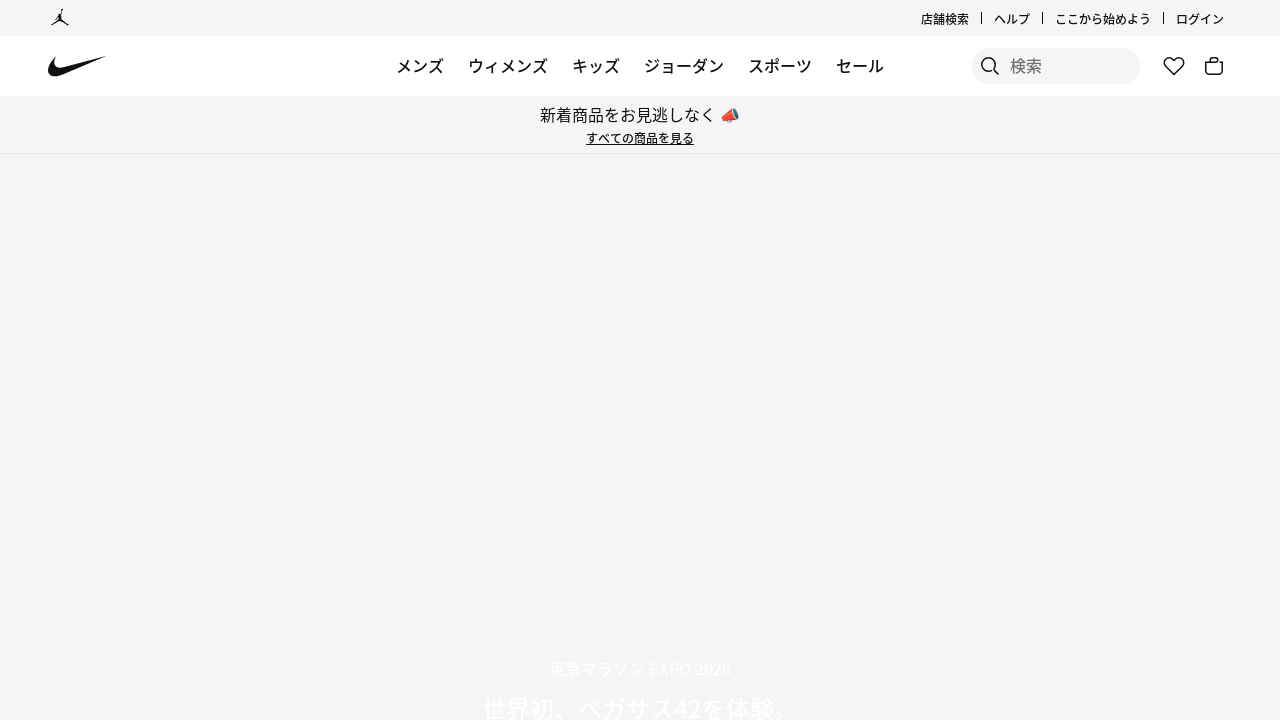

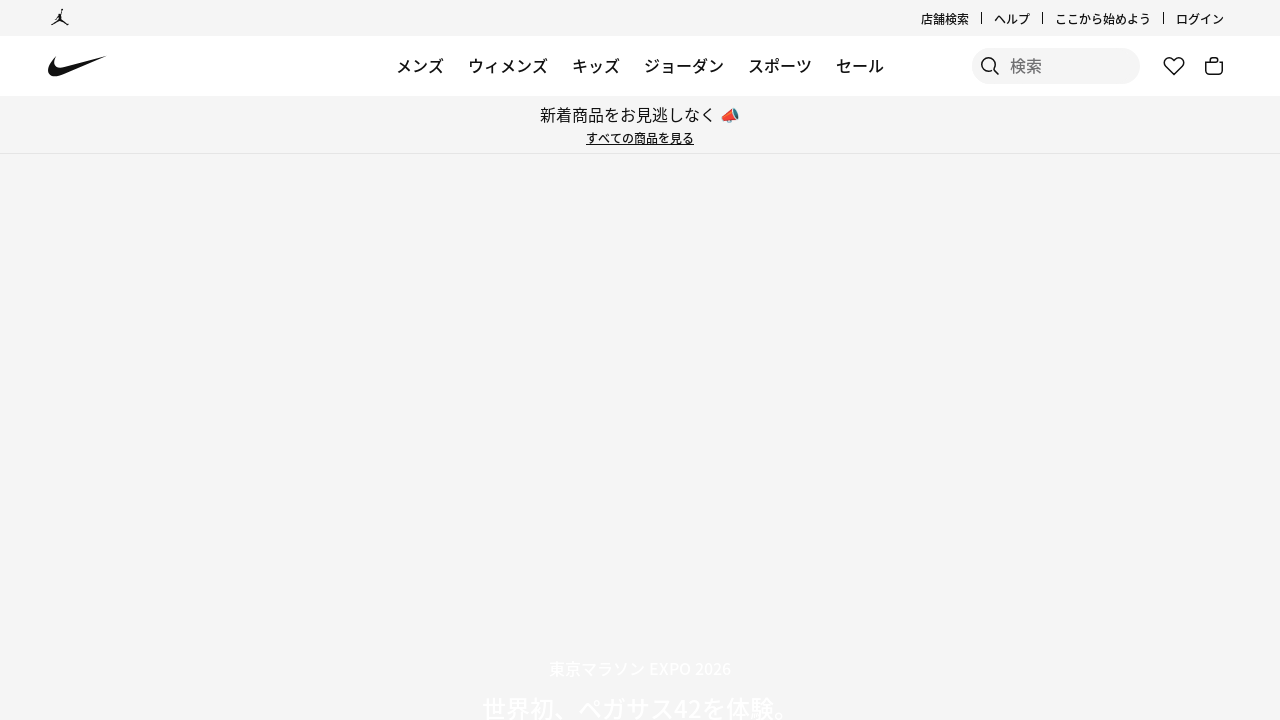